Tests that clicking "Higher Education" category link on the main page navigates to the higher education page in a new tab

Starting URL: https://skillfactory.ru/

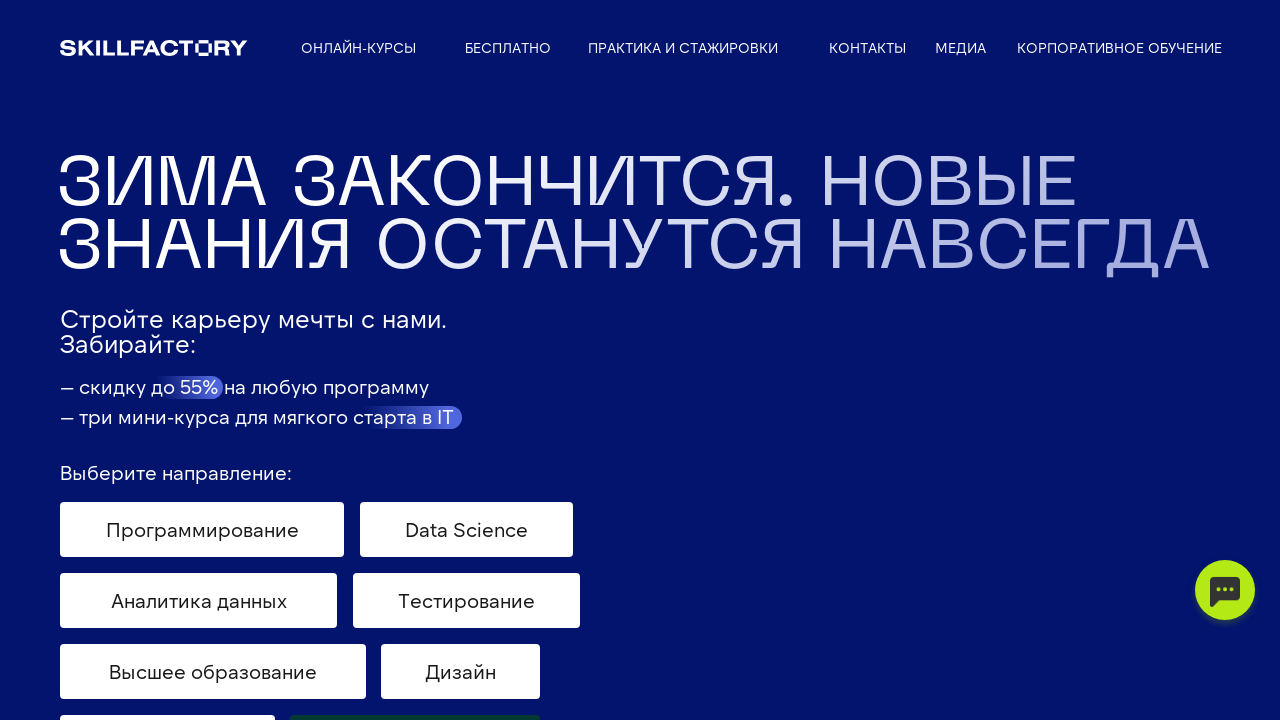

Clicked 'Higher Education' category link at (213, 672) on text=Высшее образование
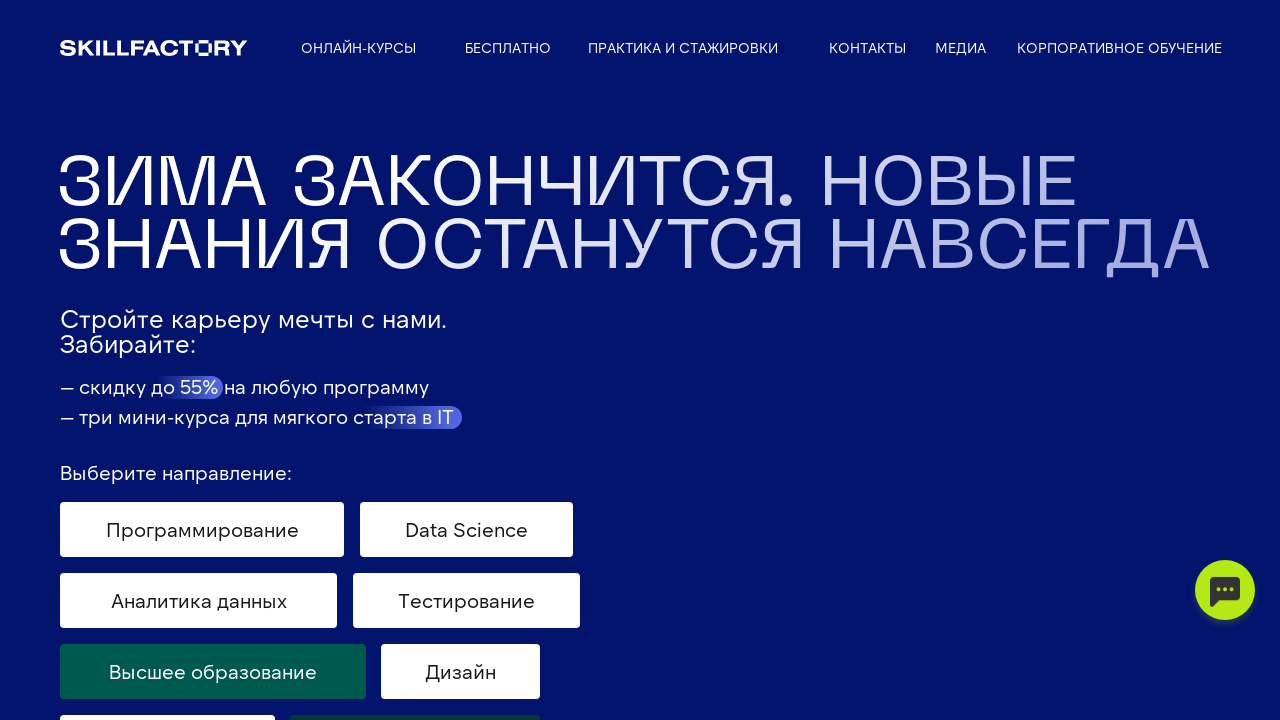

New tab loaded completely
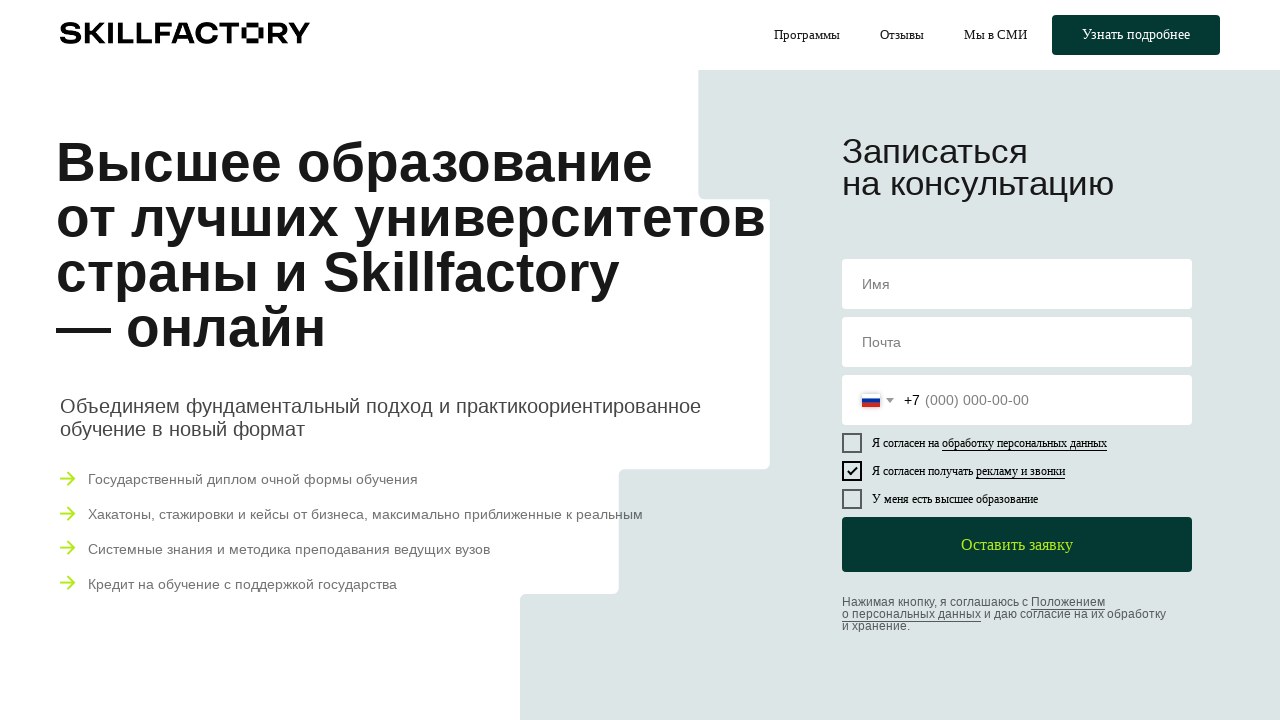

Verified that new page URL contains 'vyssheye-obrazovaniye'
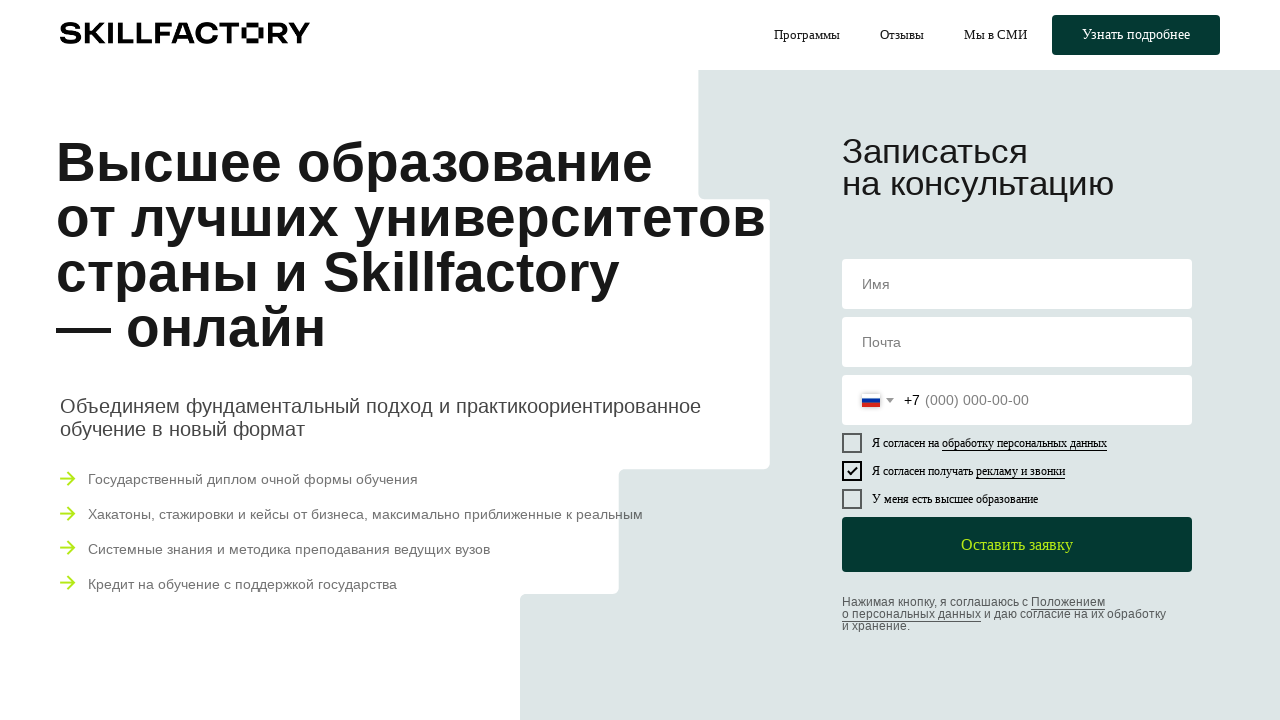

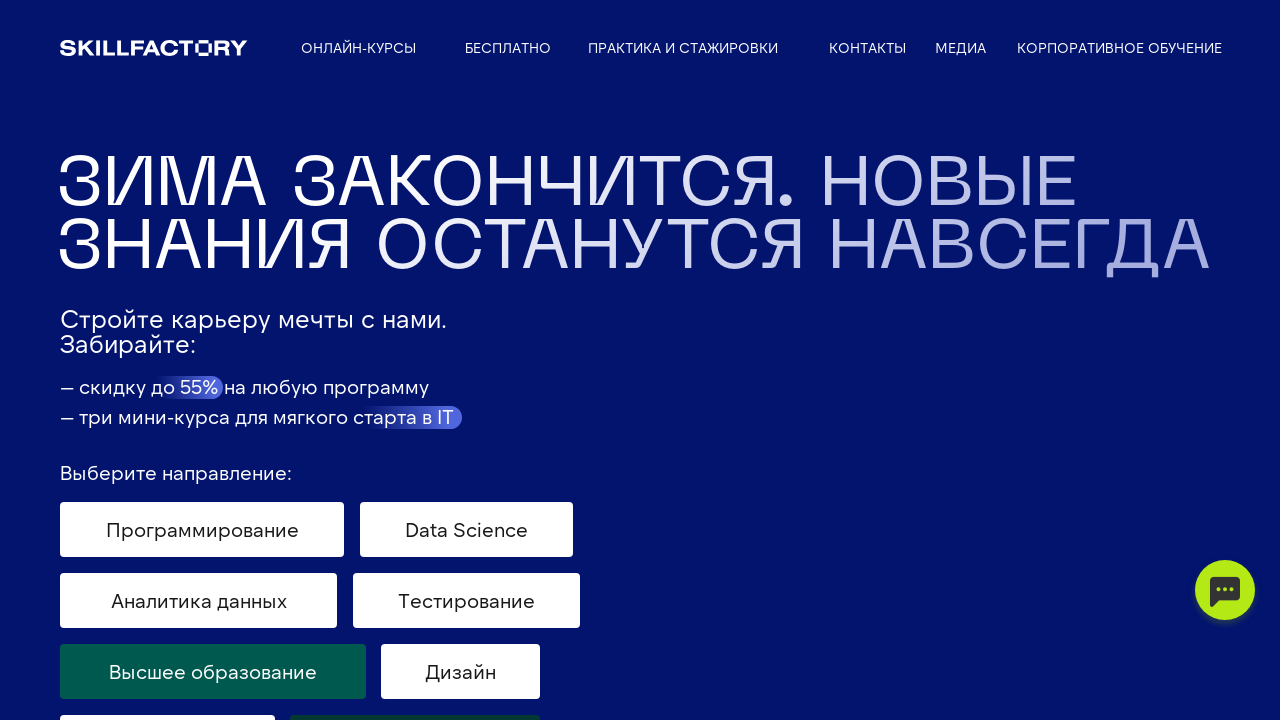